Tests the same registration form submission using XPath selectors, filling personal details and verifying the confirmation message contains the submitted city information.

Starting URL: http://qaf.todorowww.net/

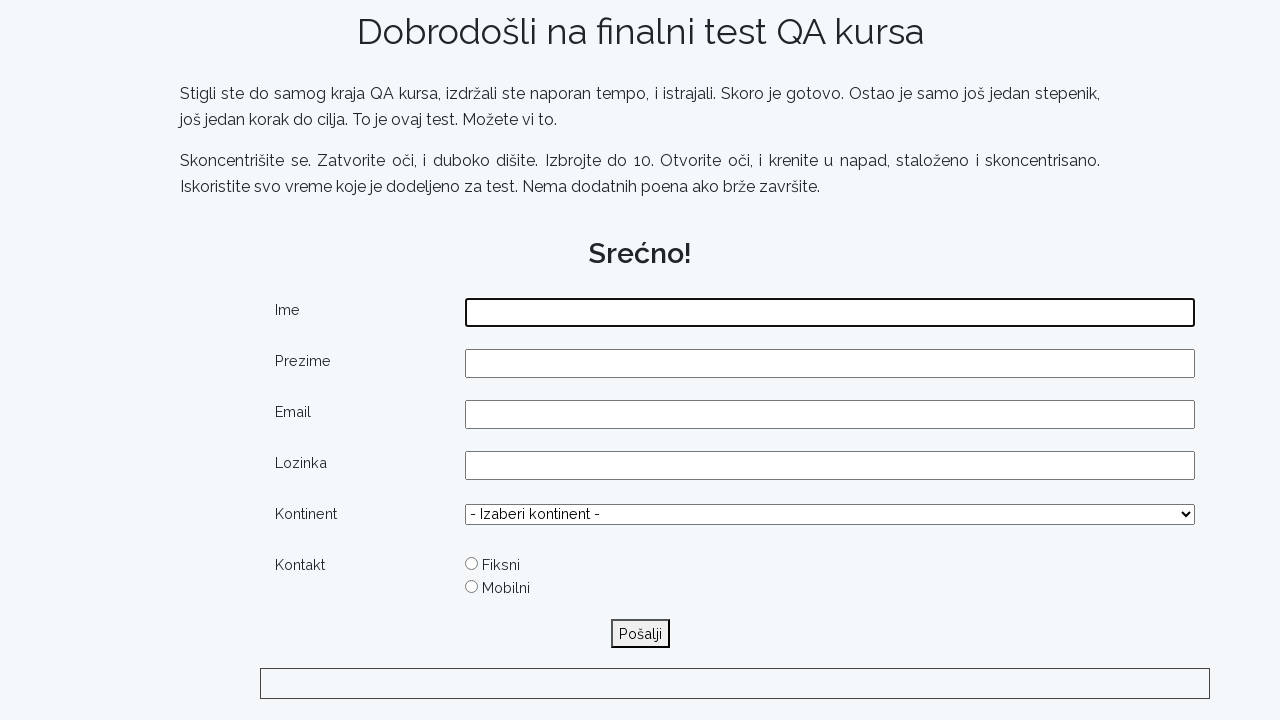

Filled first name field with 'Piter' on input#Ime
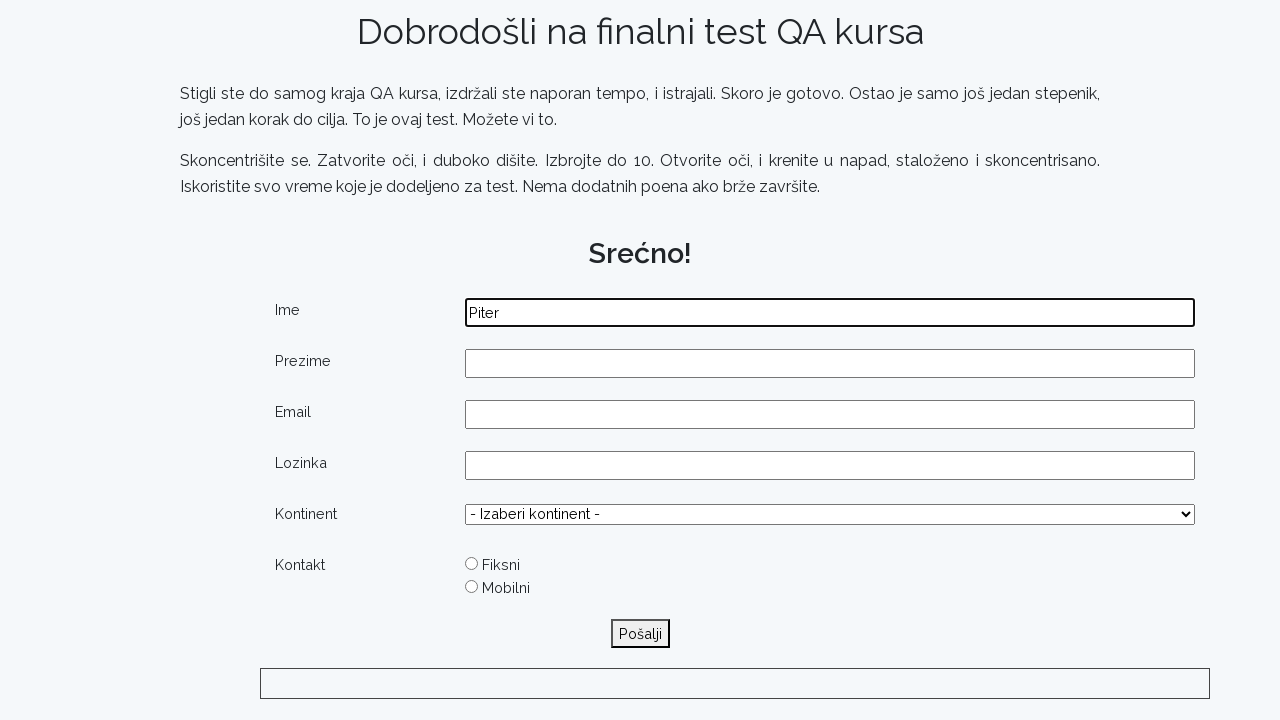

Filled last name field with 'Savic' on input#Prezime
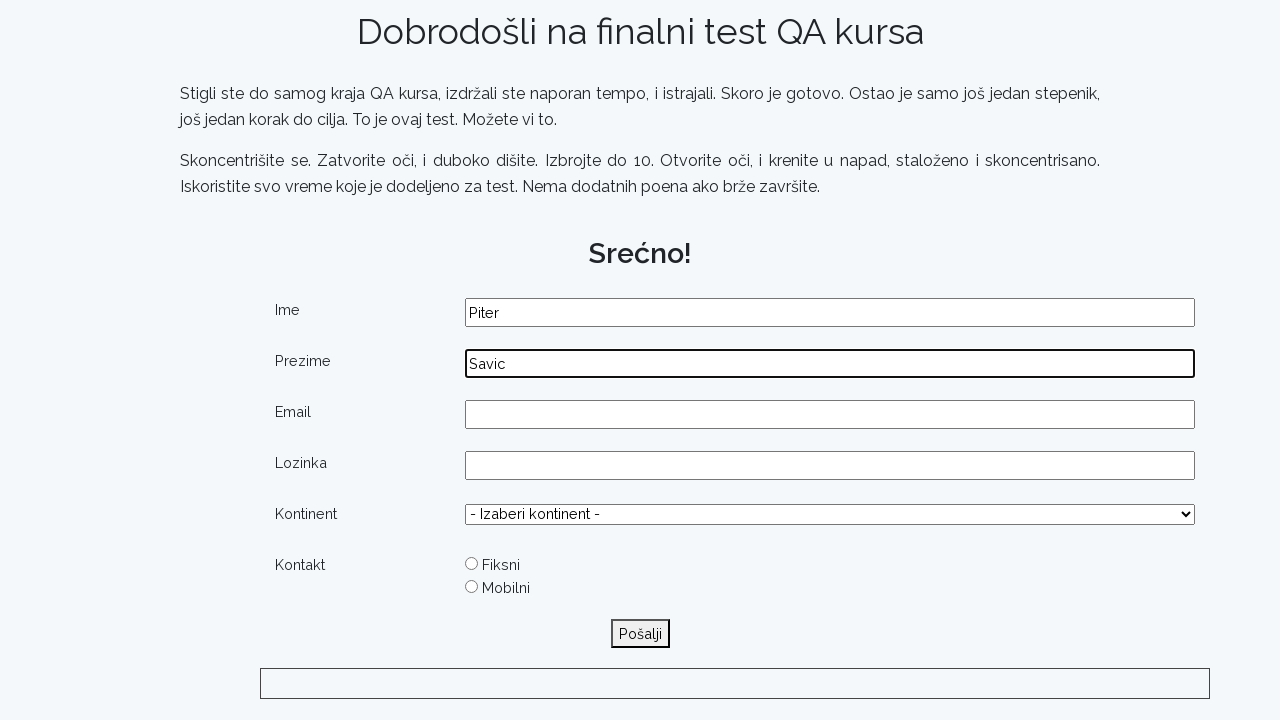

Filled email field with 'piter.savic@bla.com' on input[type='email']
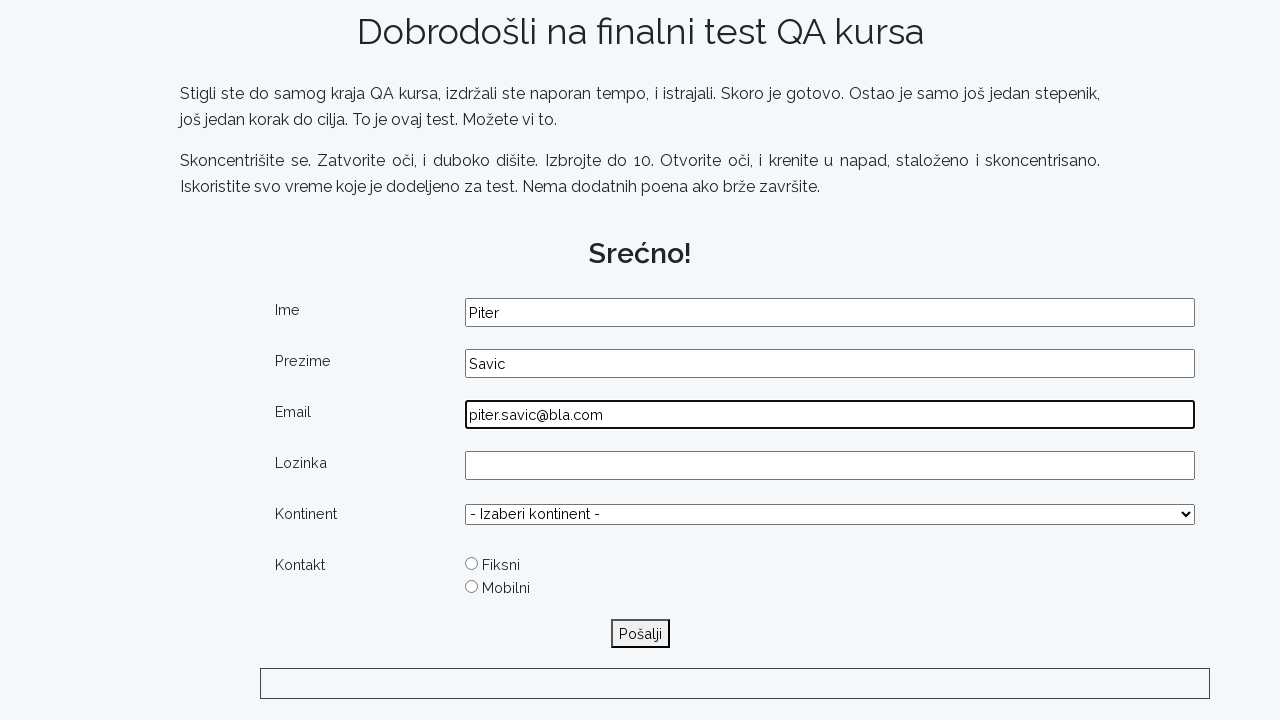

Filled password field with 'Piter1234' on input[name='Lozinka']
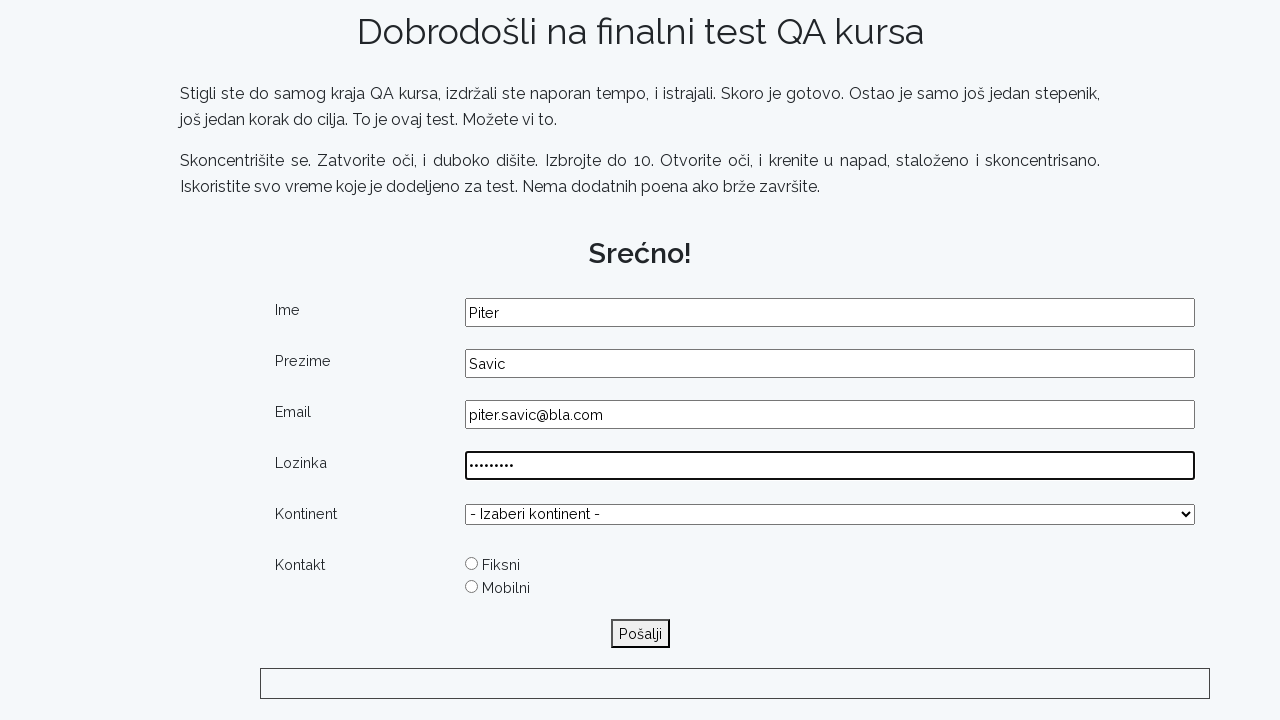

Selected continent 'Australija' from dropdown on select[name='Kontinent']
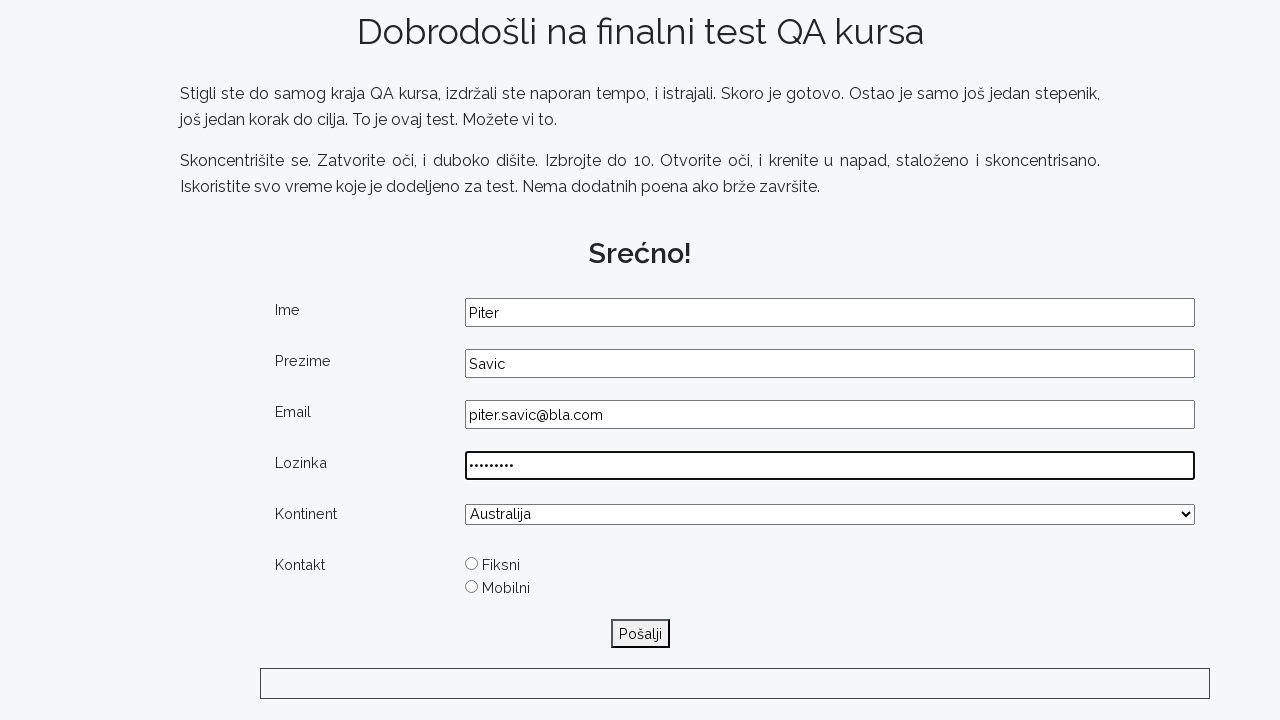

Waited 1000ms for country dropdown to update
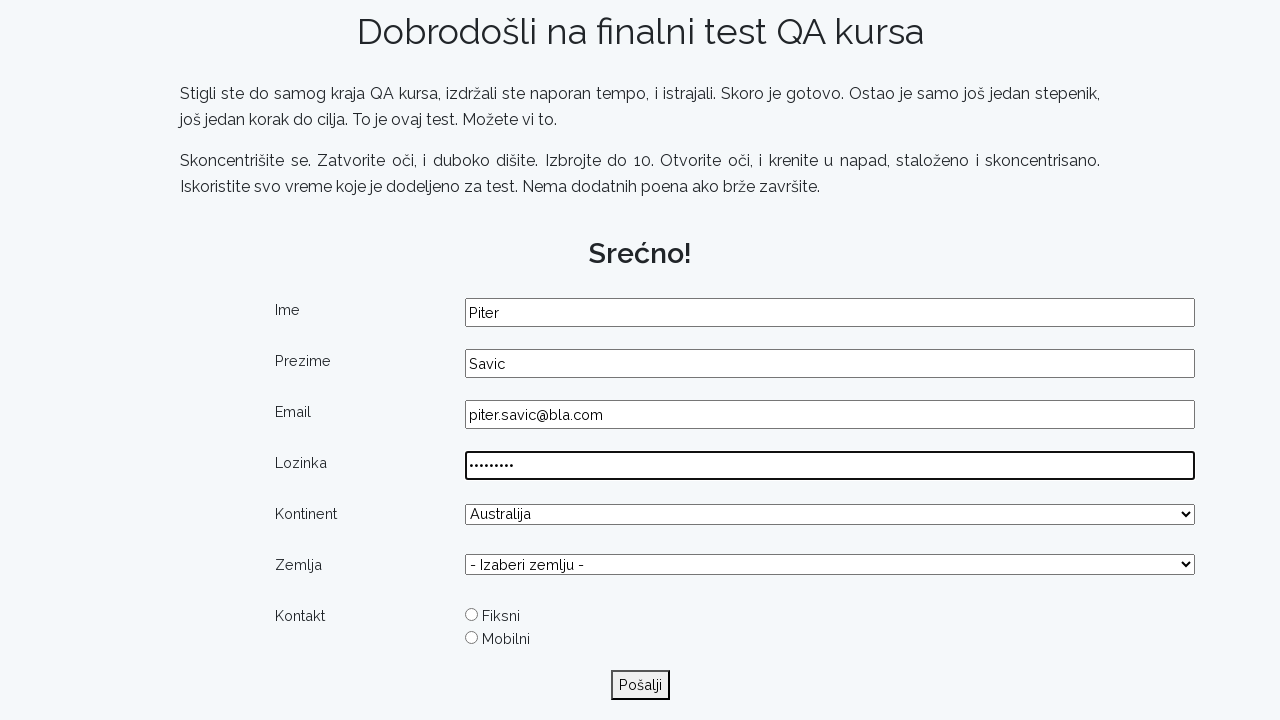

Selected country with value '554' from dropdown on select[name='Zemlja']
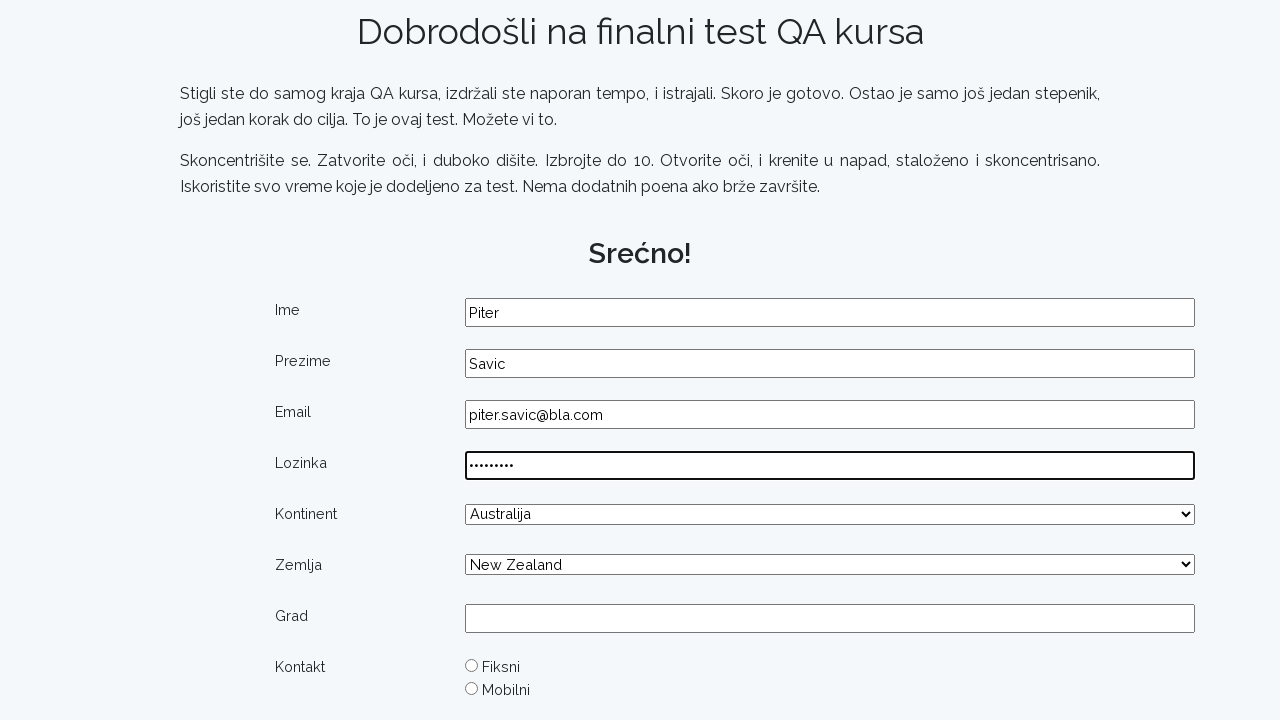

Filled city field with 'Hakuna Matata' on input[name='Grad']
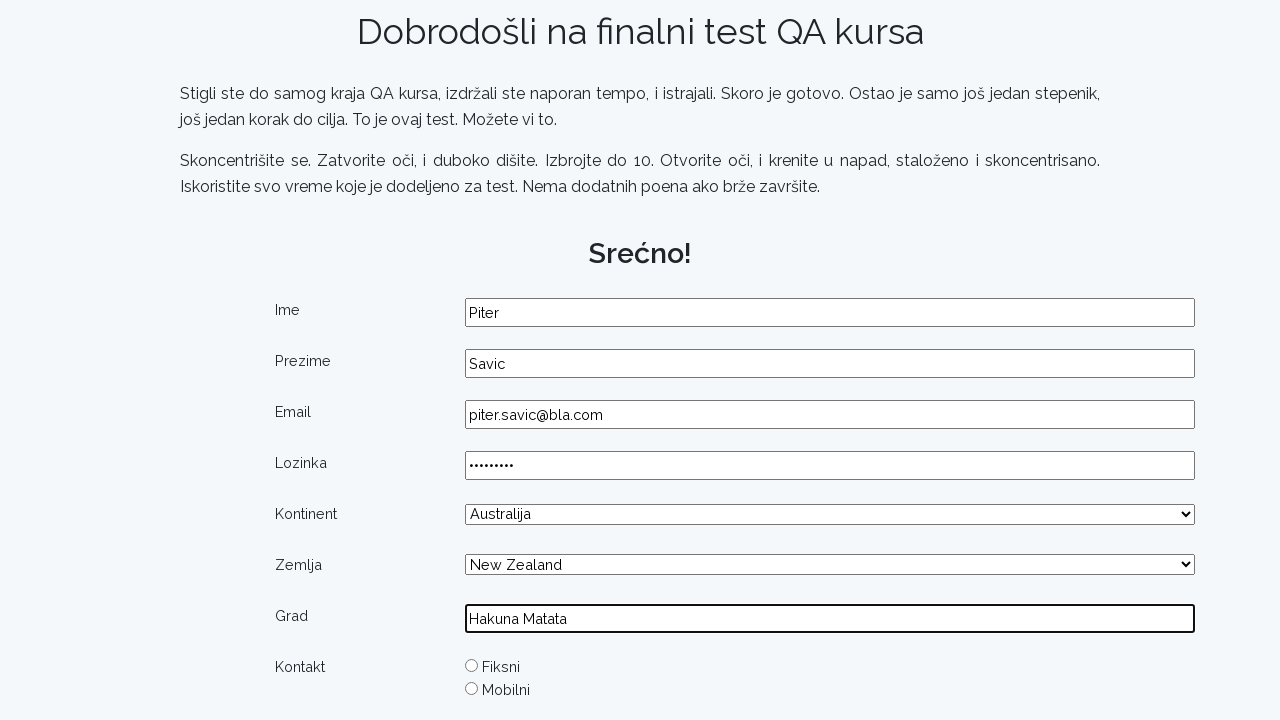

Clicked mobile contact option at (472, 689) on #KontaktMobilni
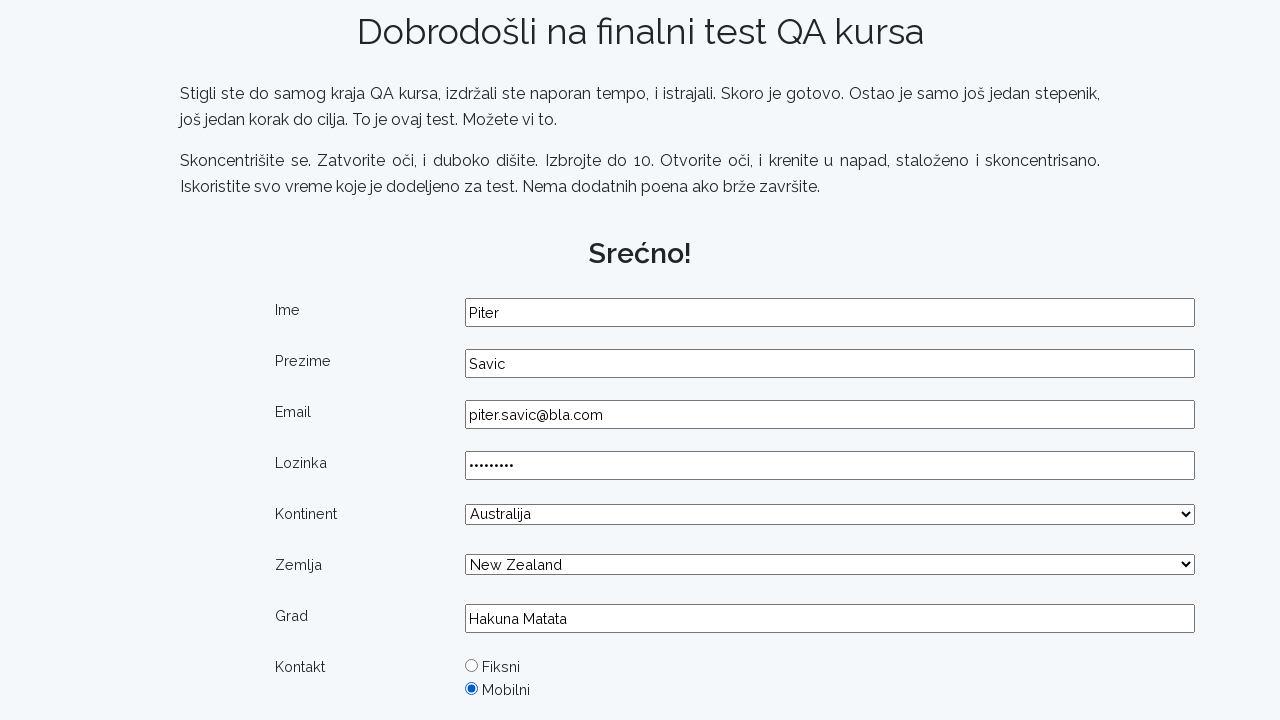

Filled phone number field with '+123456' on input#Broj
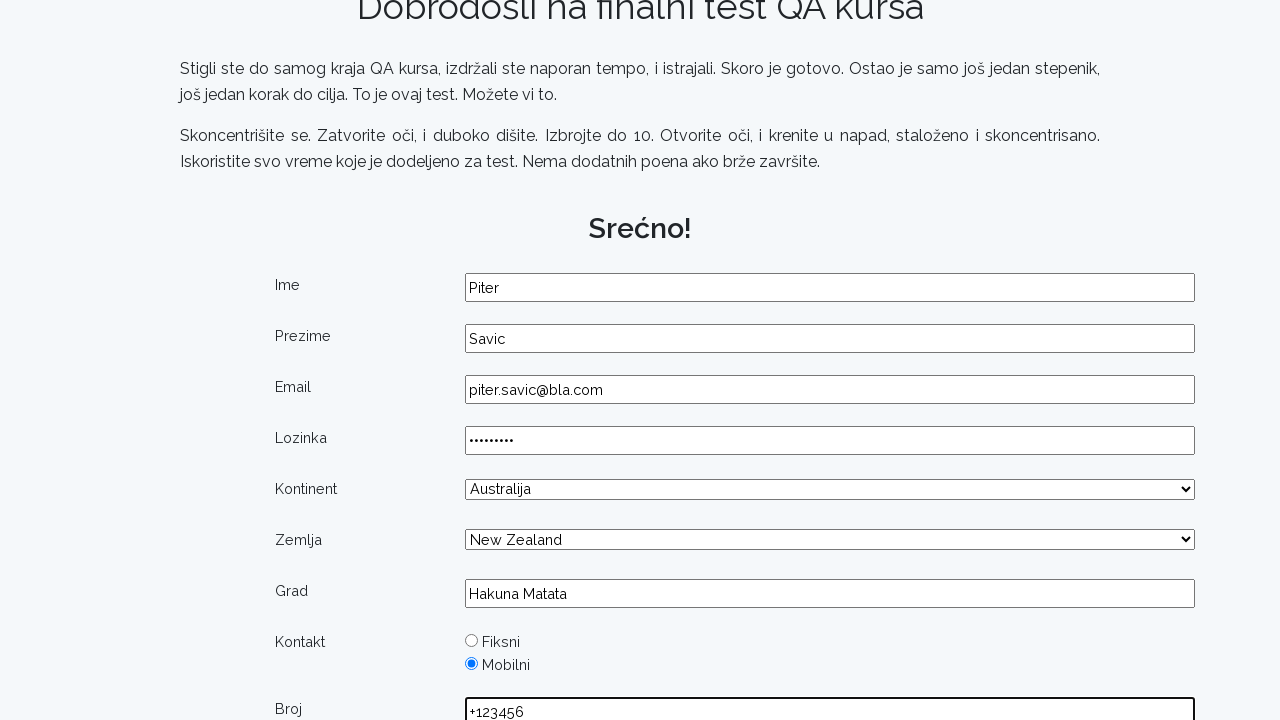

Clicked submit button at (640, 618) on button#Posalji
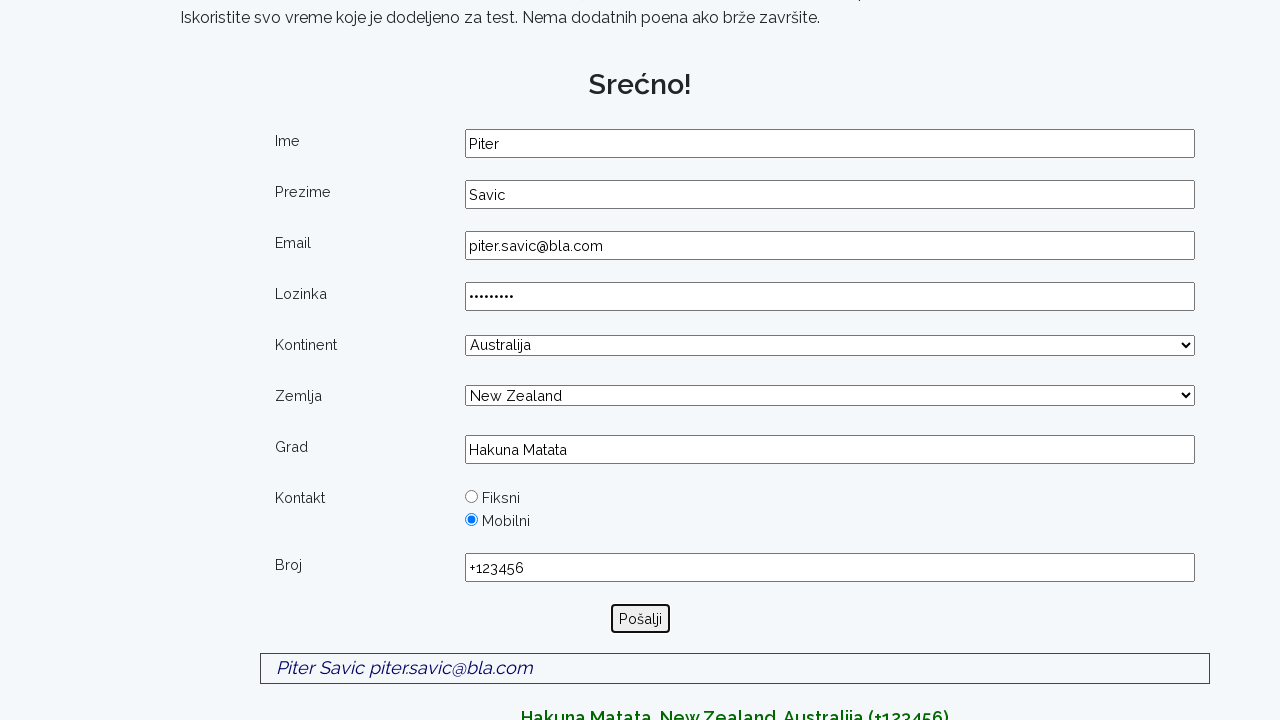

Confirmation message containing 'Hakuna' city name appeared
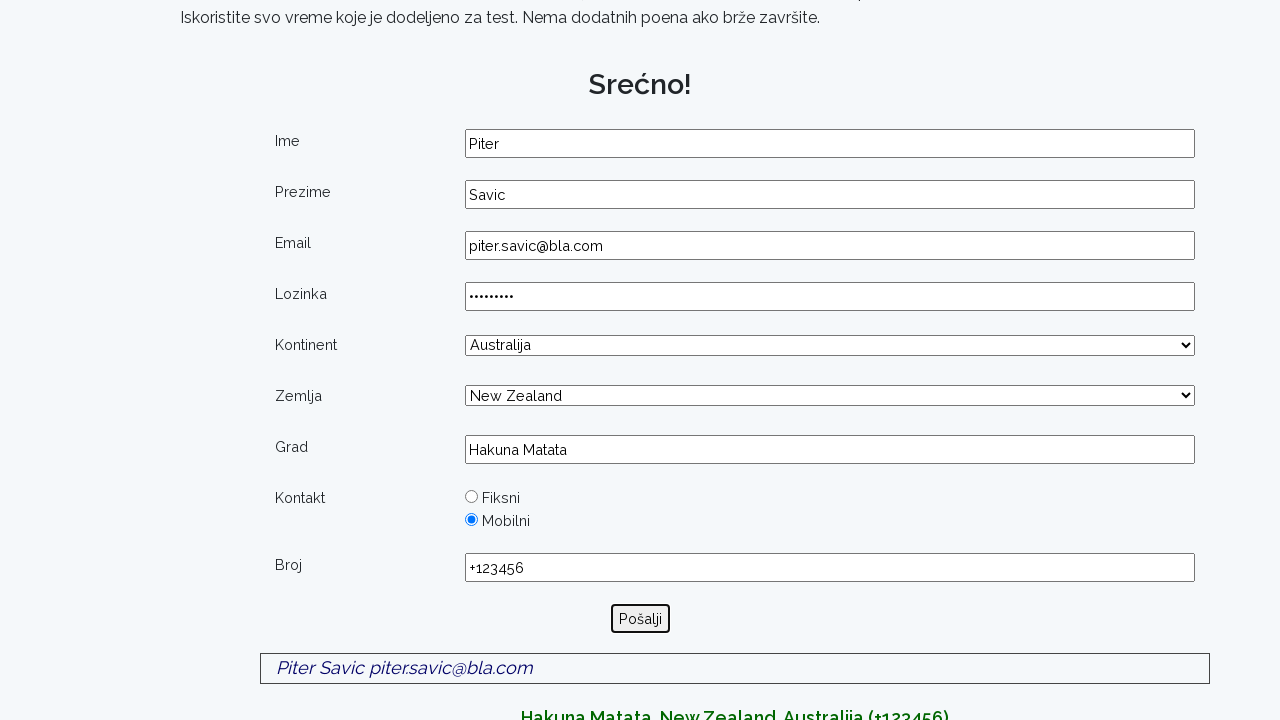

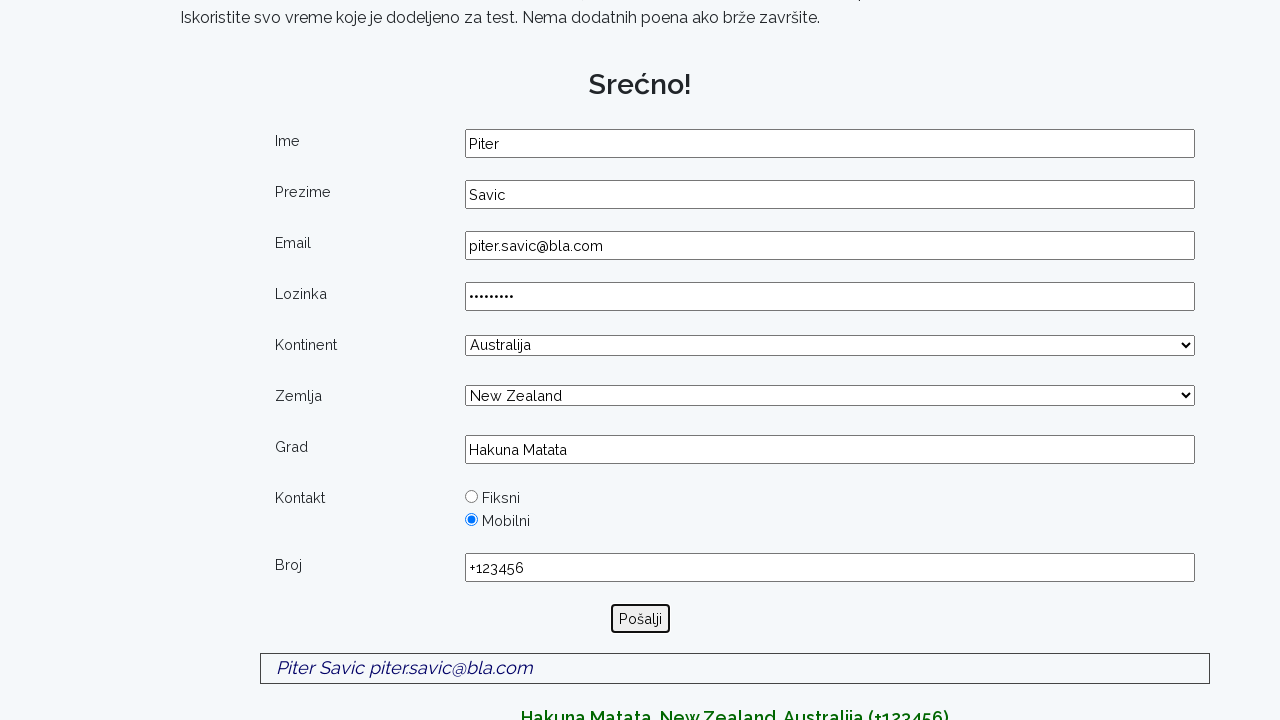